Tests clicking the Getting Started link on the jQuery forum page and verifies navigation to the getting-started section.

Starting URL: https://forum.jquery.com/

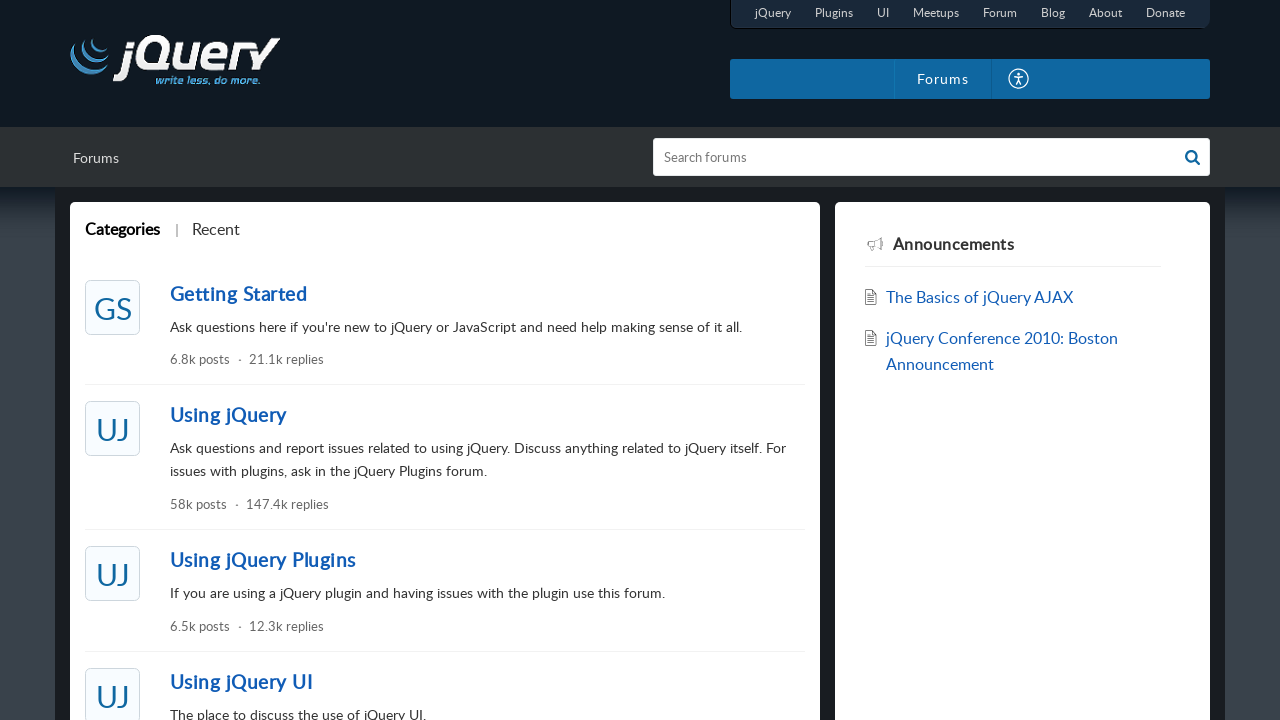

Clicked the Getting Started link on jQuery forum page at (487, 293) on xpath=//a[text()='Getting Started']
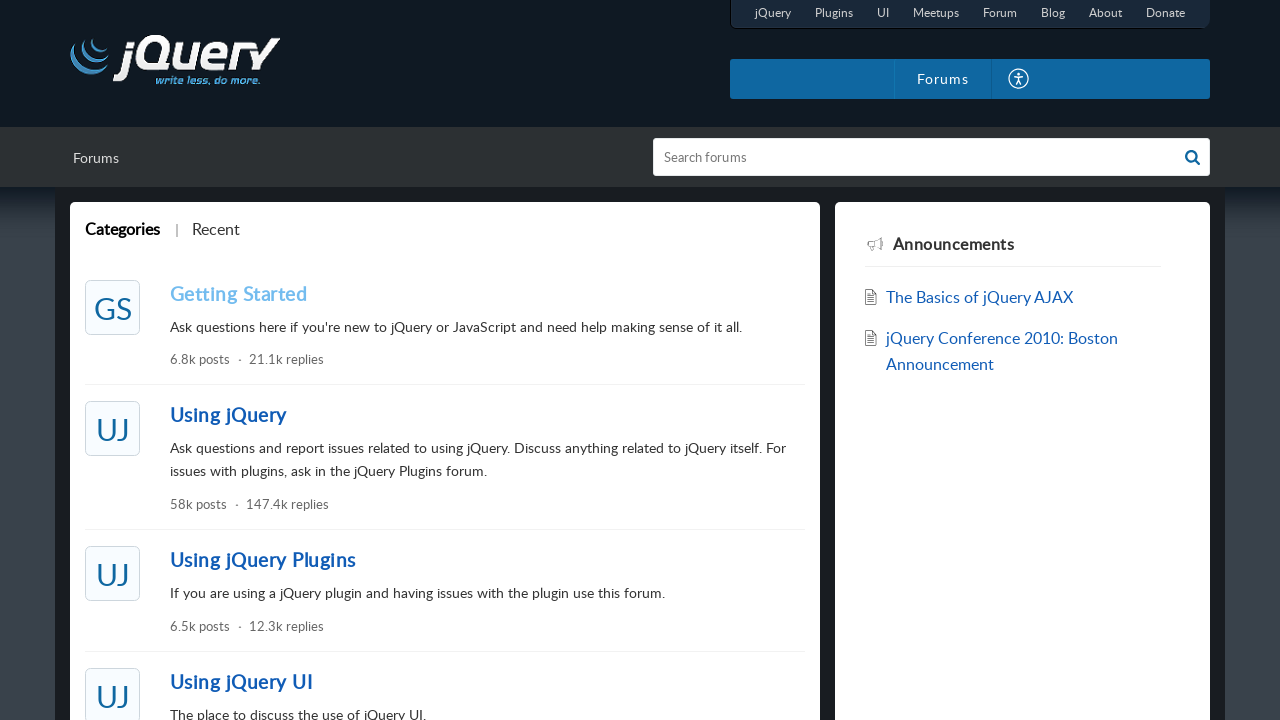

Verified navigation to getting-started section
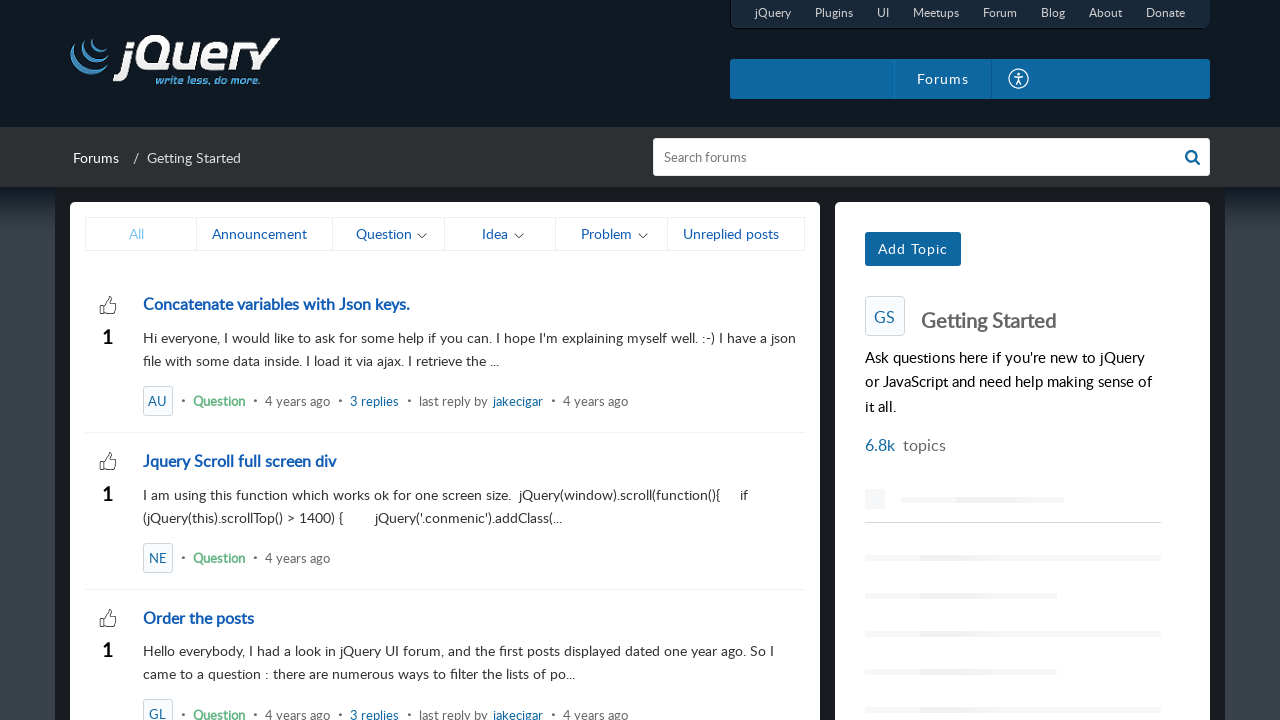

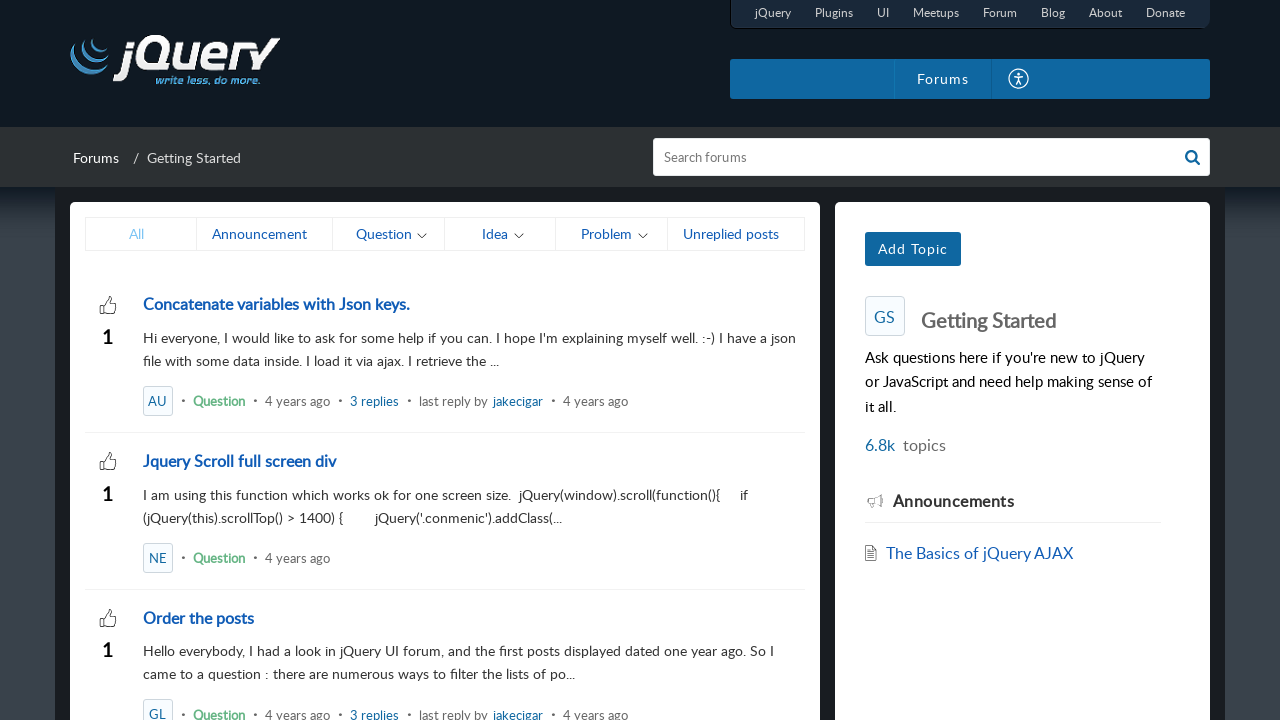